Tests a Selenium practice form by filling out various fields including name, gender, experience, date, profession, tools, continent selection, and selenium commands dropdown, then submits the form.

Starting URL: https://www.techlistic.com/p/selenium-practice-form.html

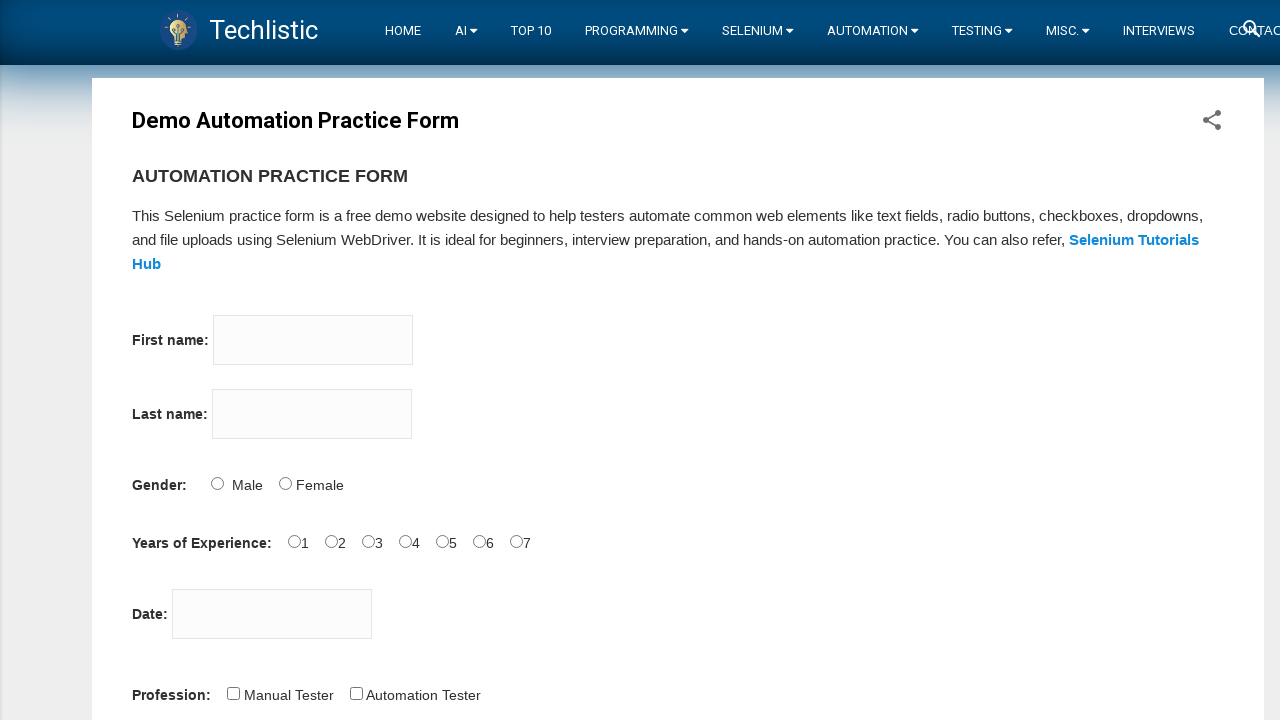

Filled first name field with 'Marcus' on input[name='firstname']
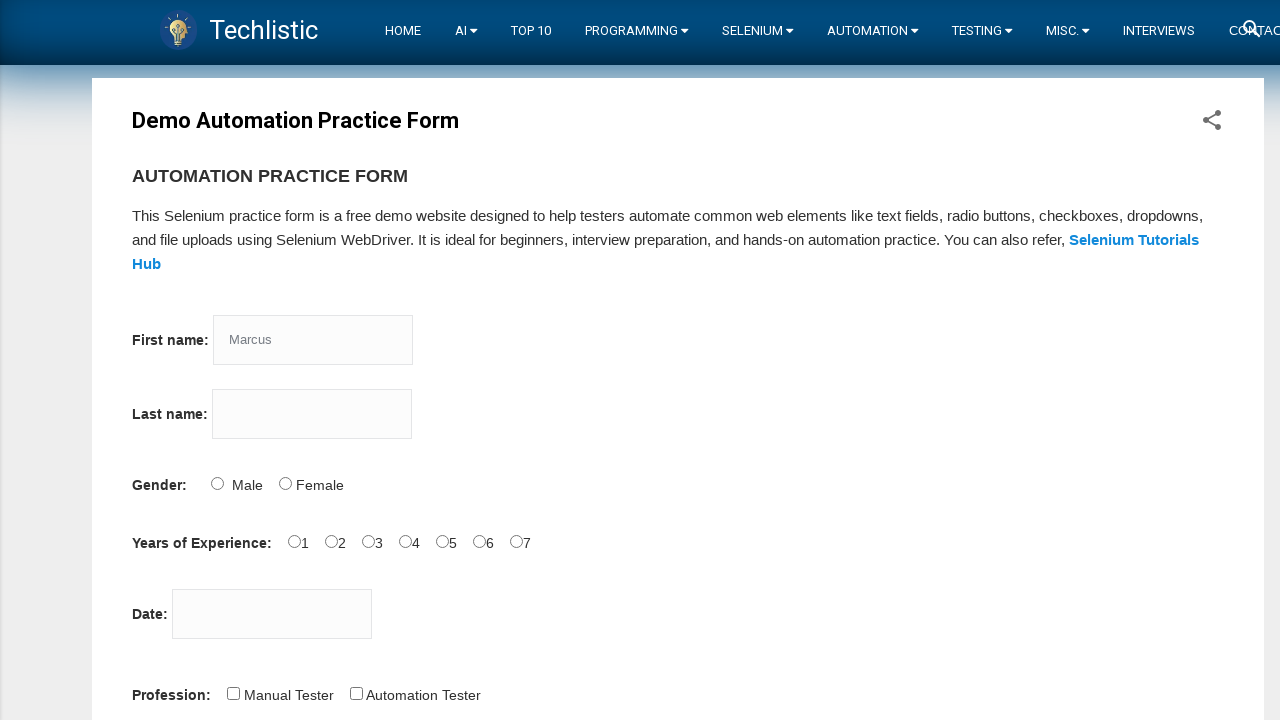

Filled last name field with 'Rodriguez' on input[name='lastname']
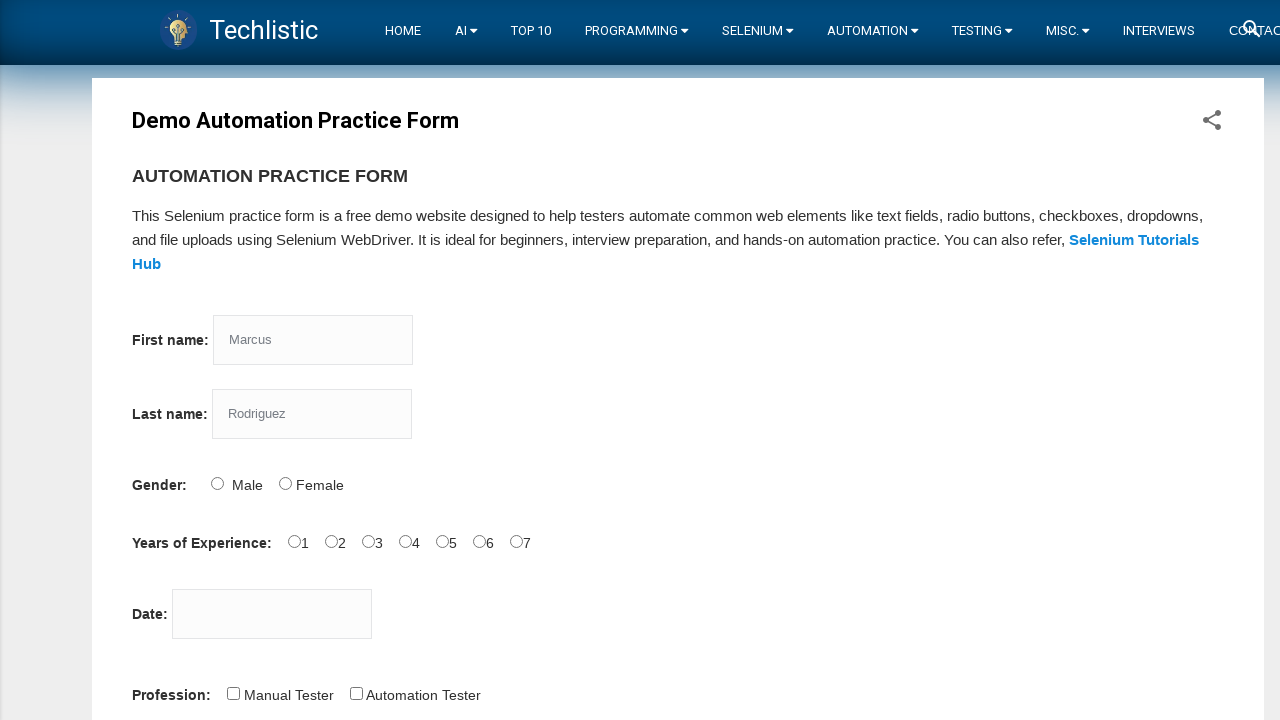

Selected Male gender option at (217, 483) on #sex-0
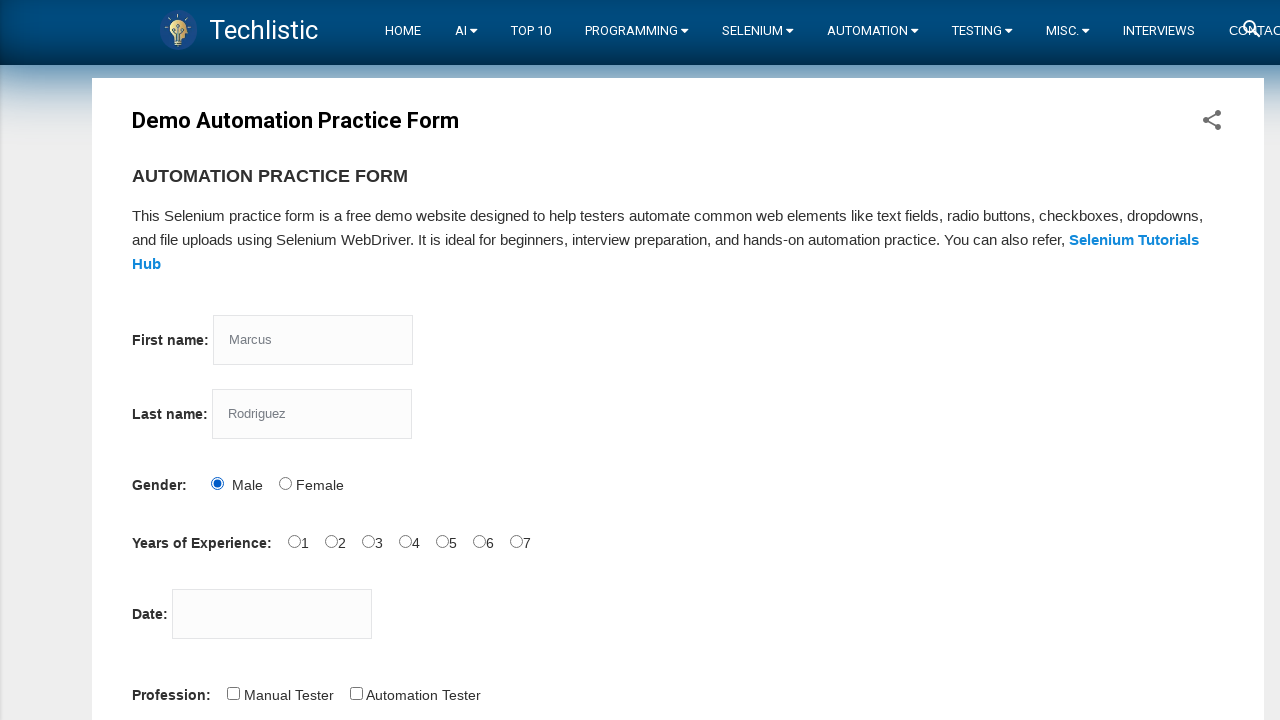

Selected 2 years of experience at (368, 541) on #exp-2
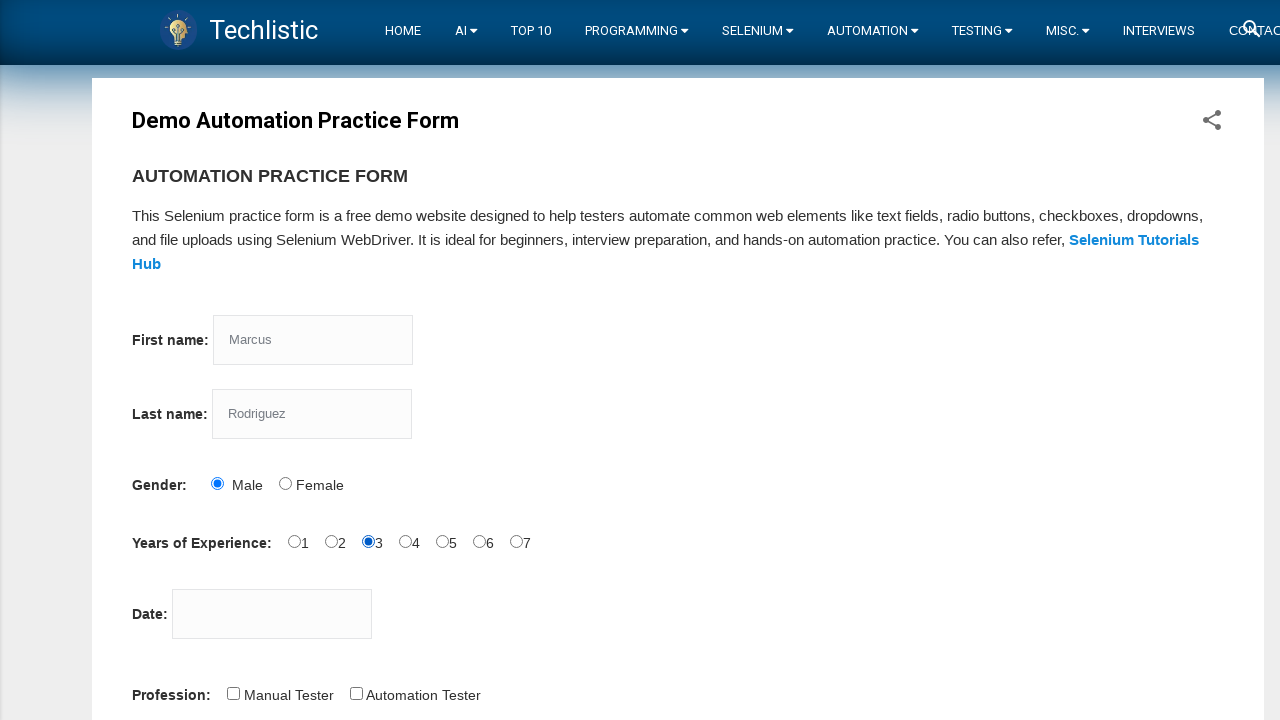

Filled date picker with '07-15-2023' on #datepicker
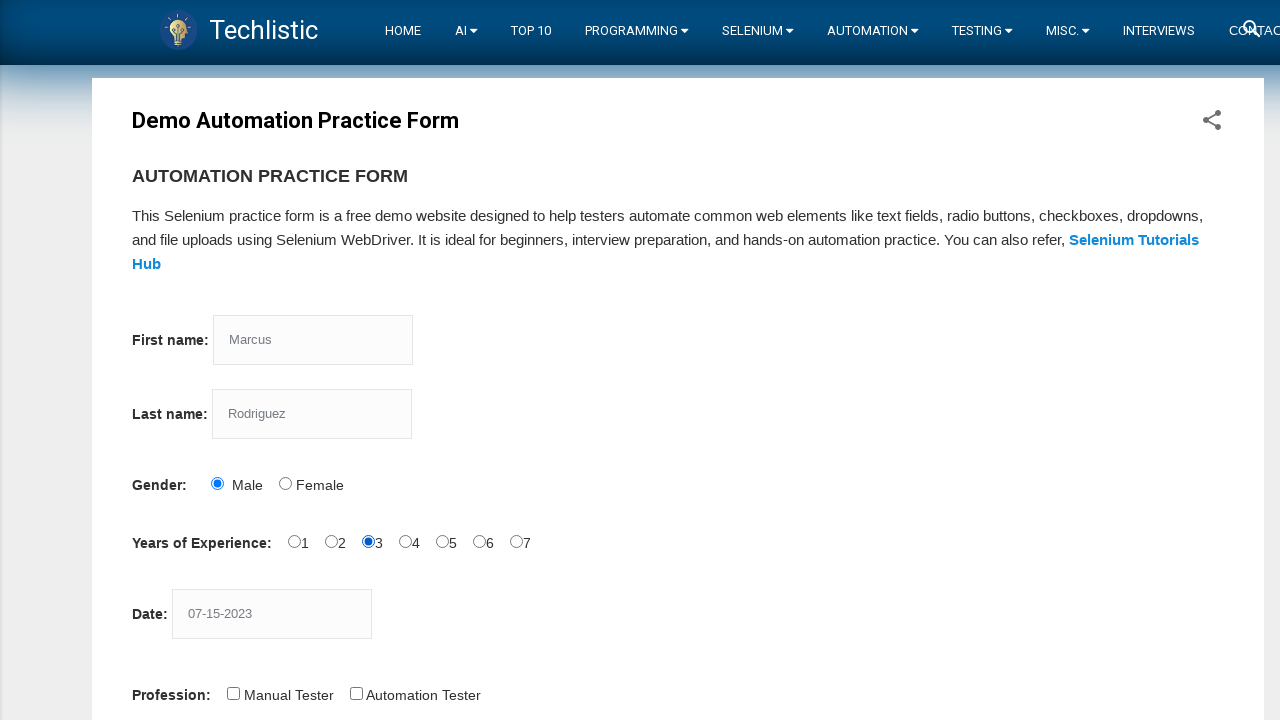

Selected Automation Tester profession at (356, 693) on #profession-1
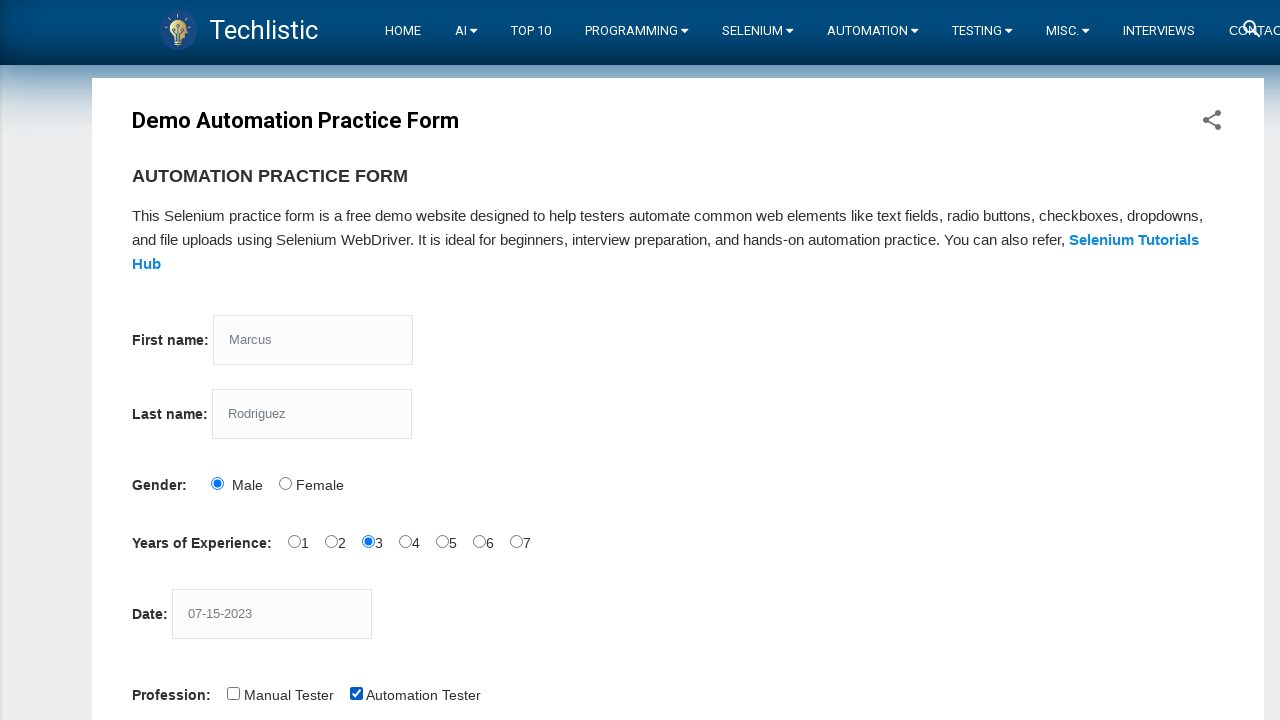

Selected Selenium IDE automation tool at (446, 360) on #tool-2
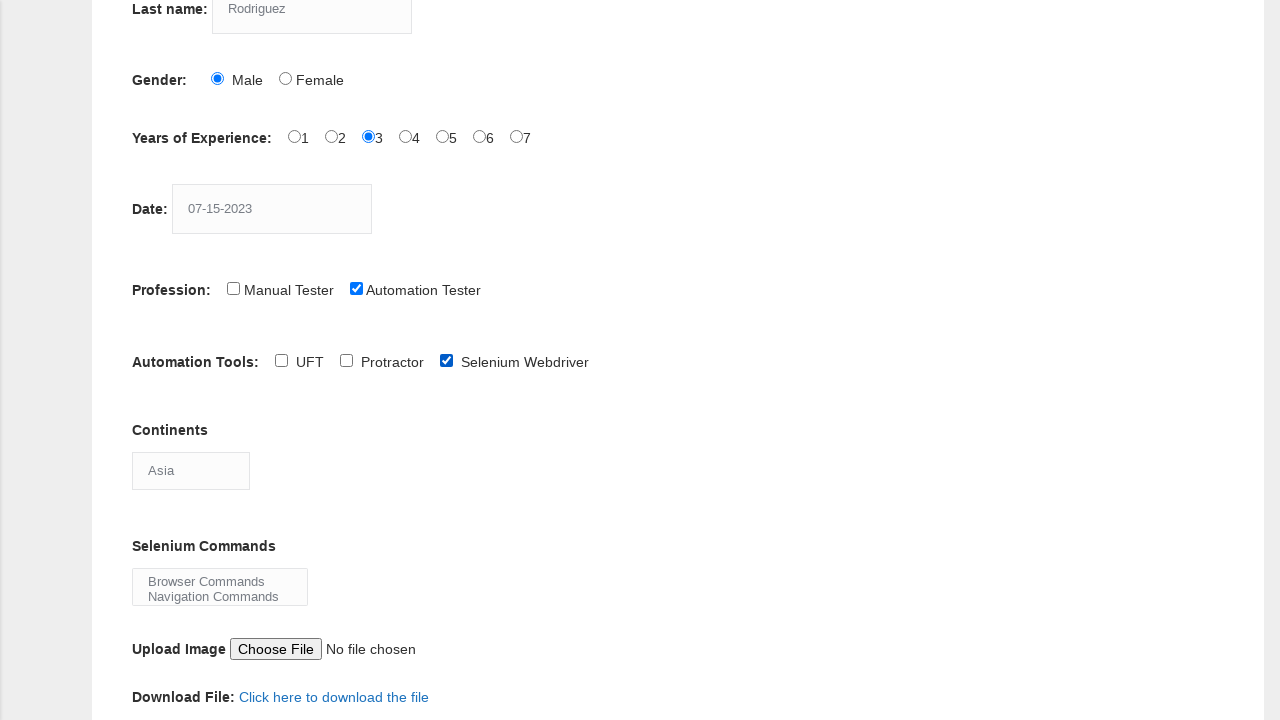

Selected Asia from continent dropdown on #continents
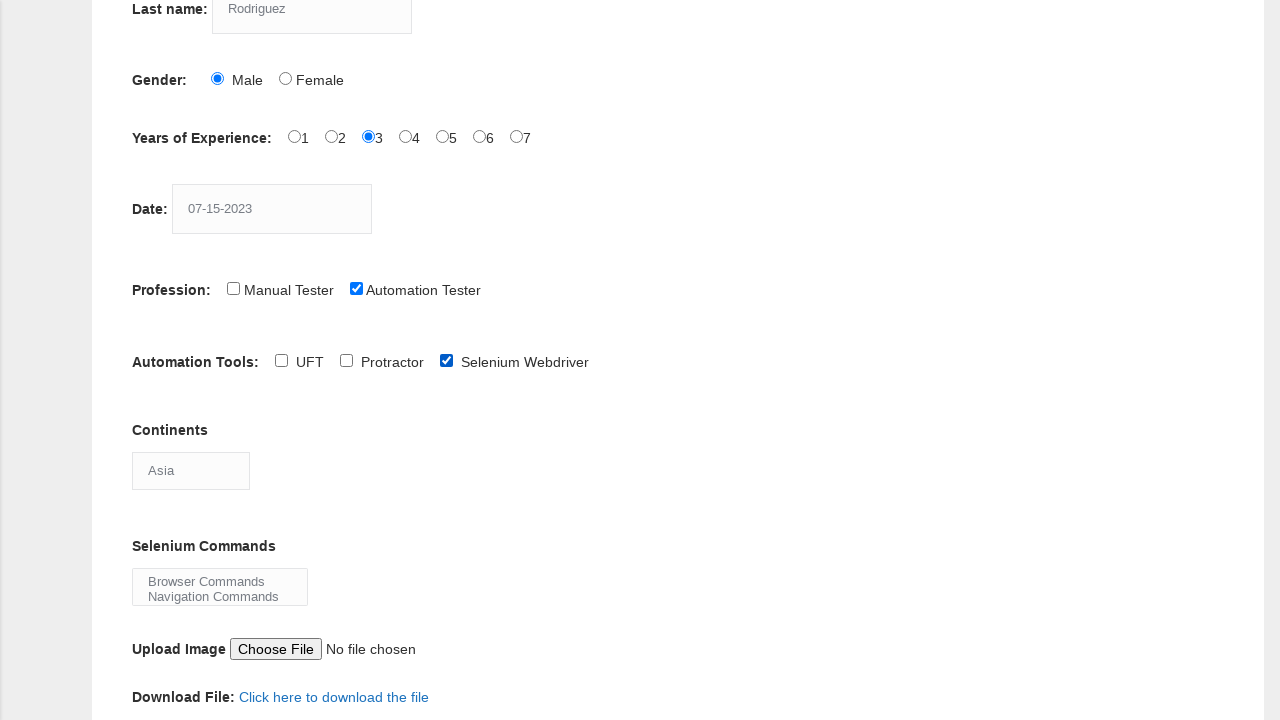

Selected Browser Commands from selenium commands dropdown on #selenium_commands
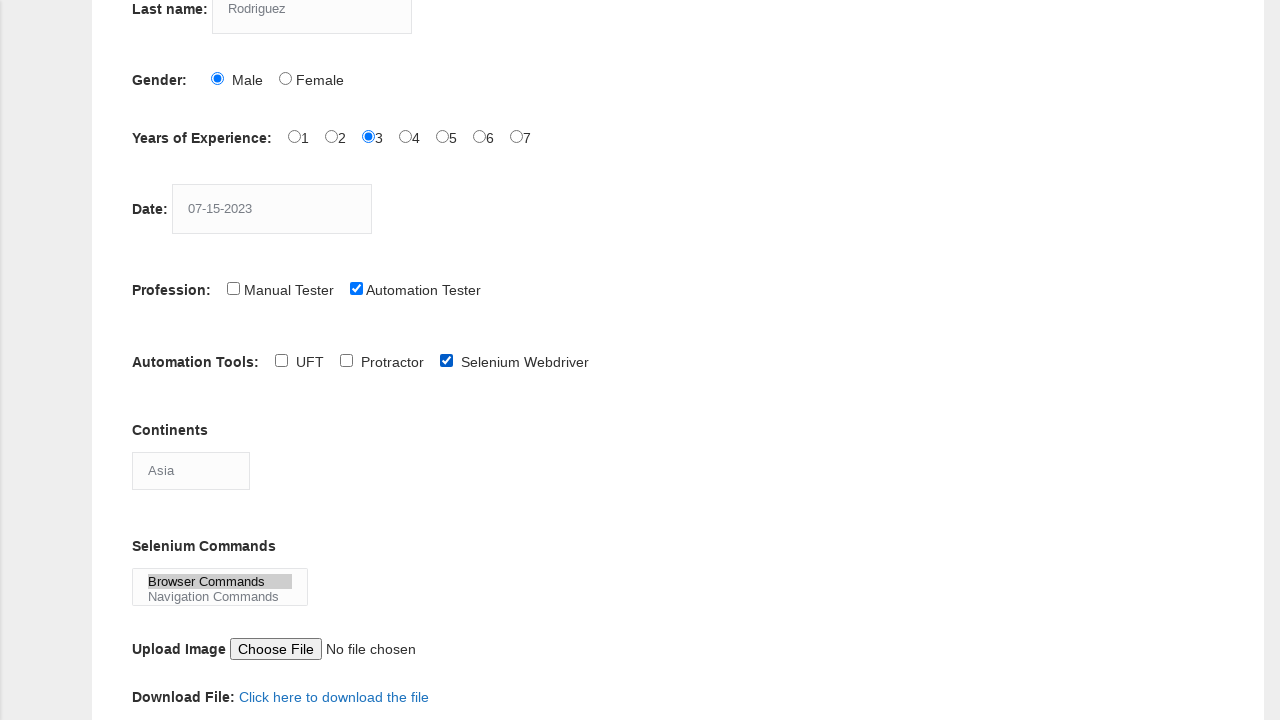

Clicked submit button to submit the form at (157, 360) on #submit
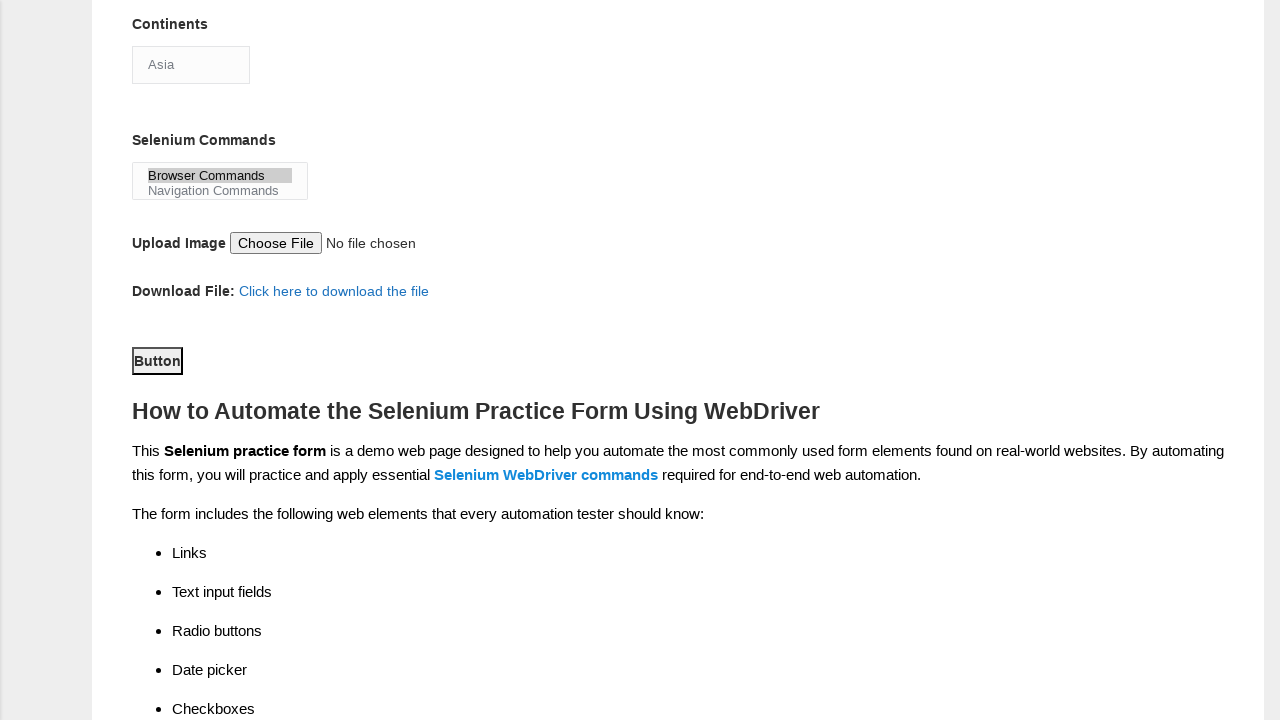

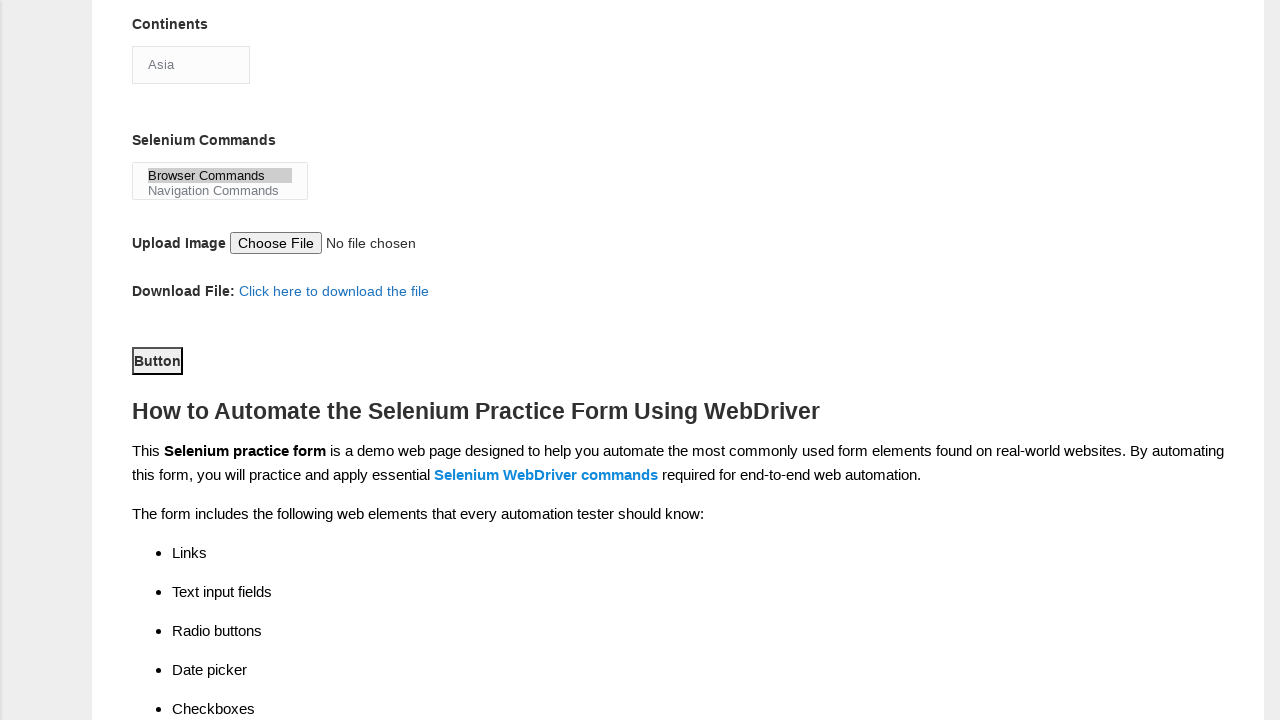